Tests different button interactions including double-click and right-click actions on a demo page

Starting URL: https://demoqa.com/buttons

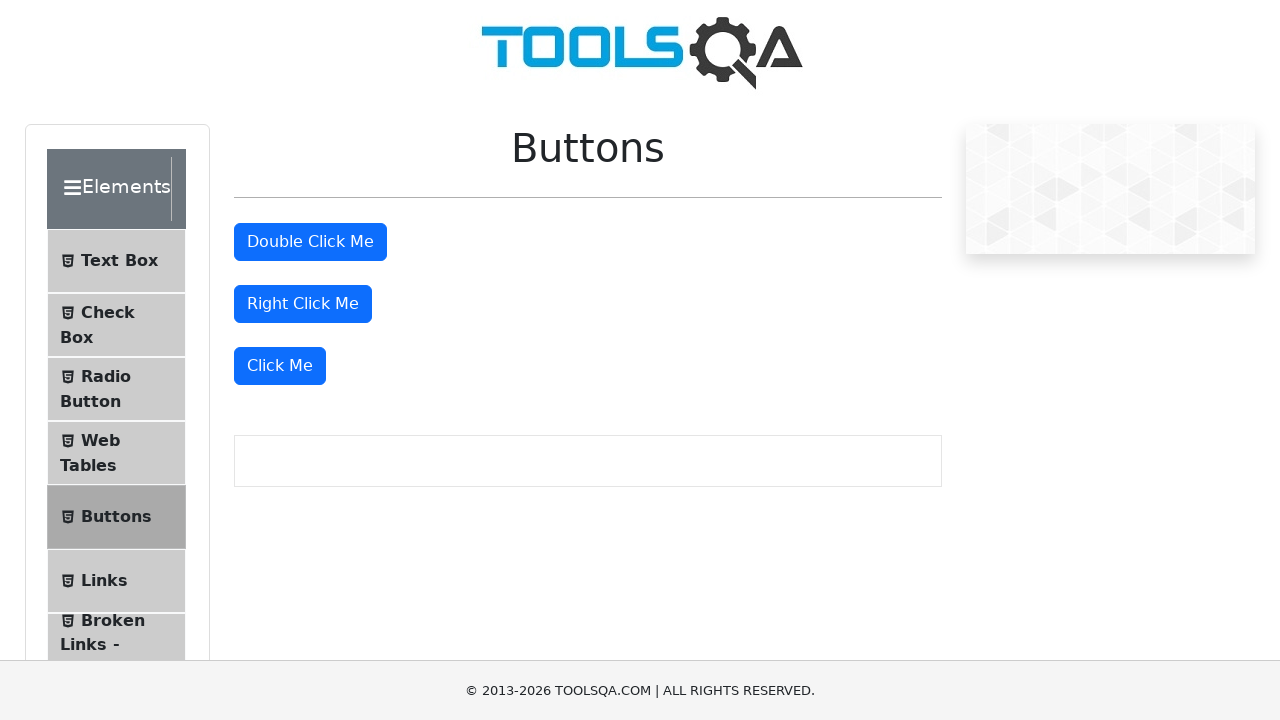

Double-clicked the double-click button at (310, 242) on #doubleClickBtn
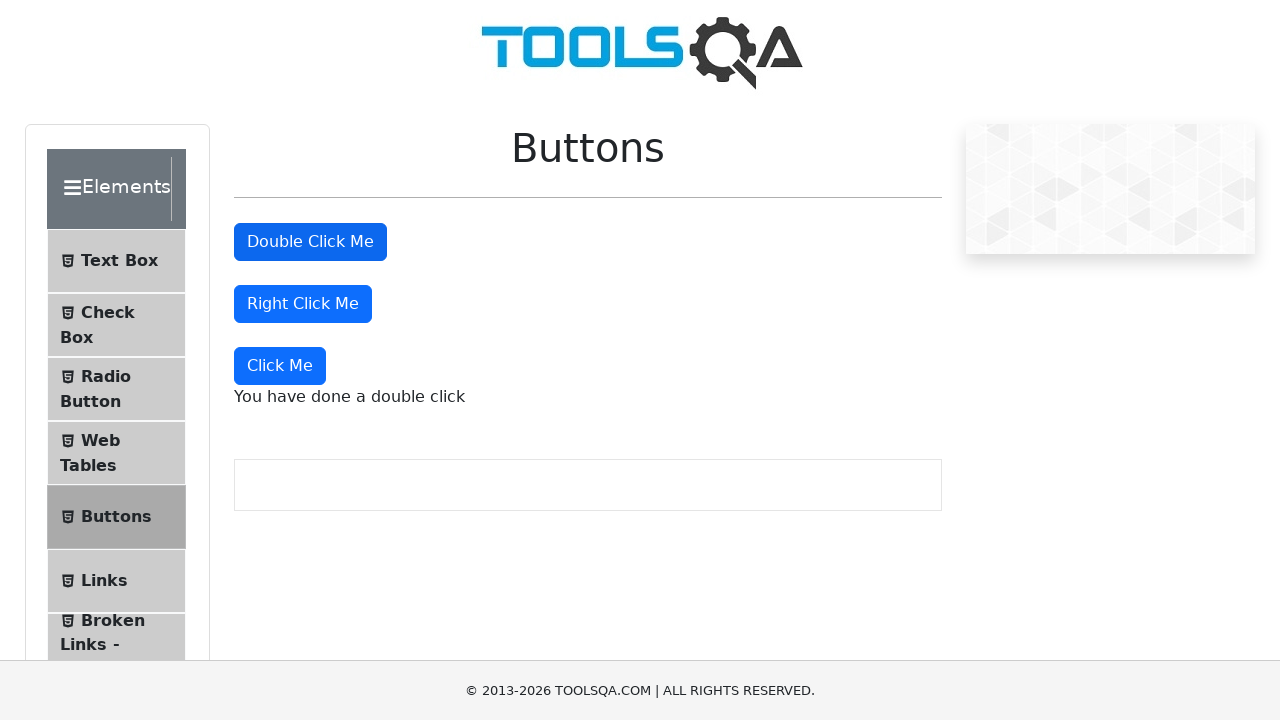

Double-click message appeared
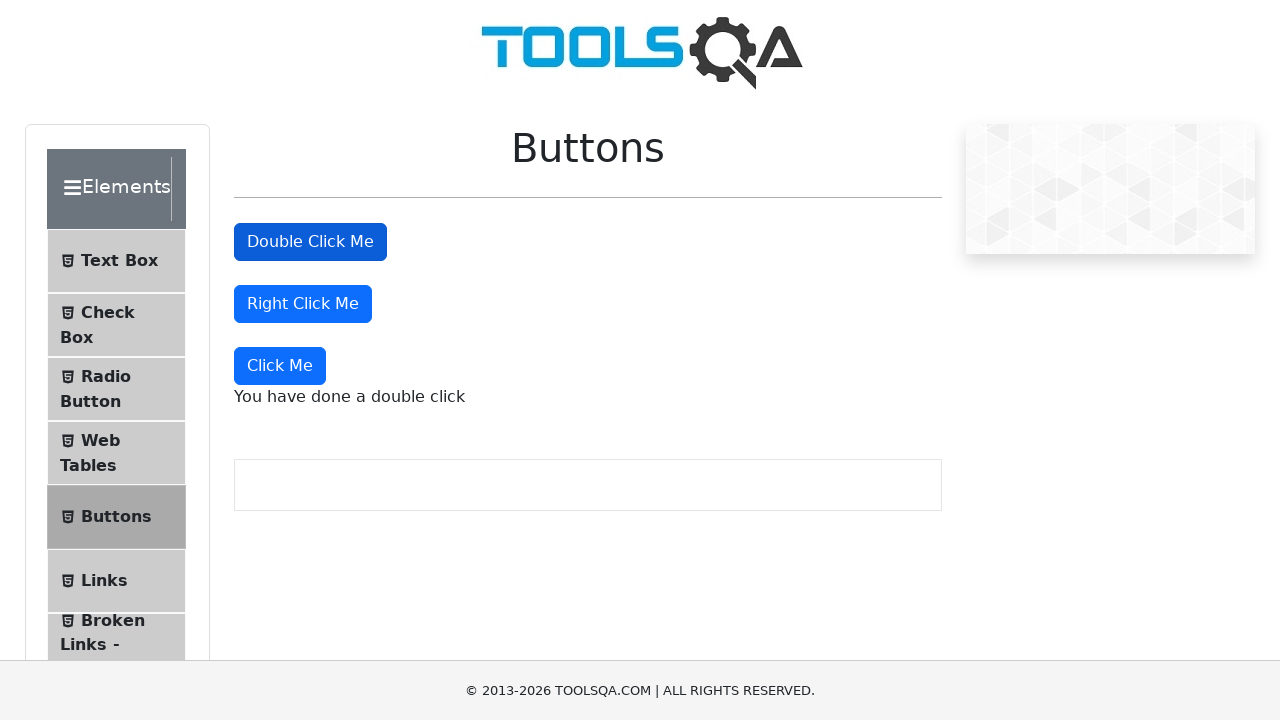

Right-clicked the right-click button at (303, 304) on #rightClickBtn
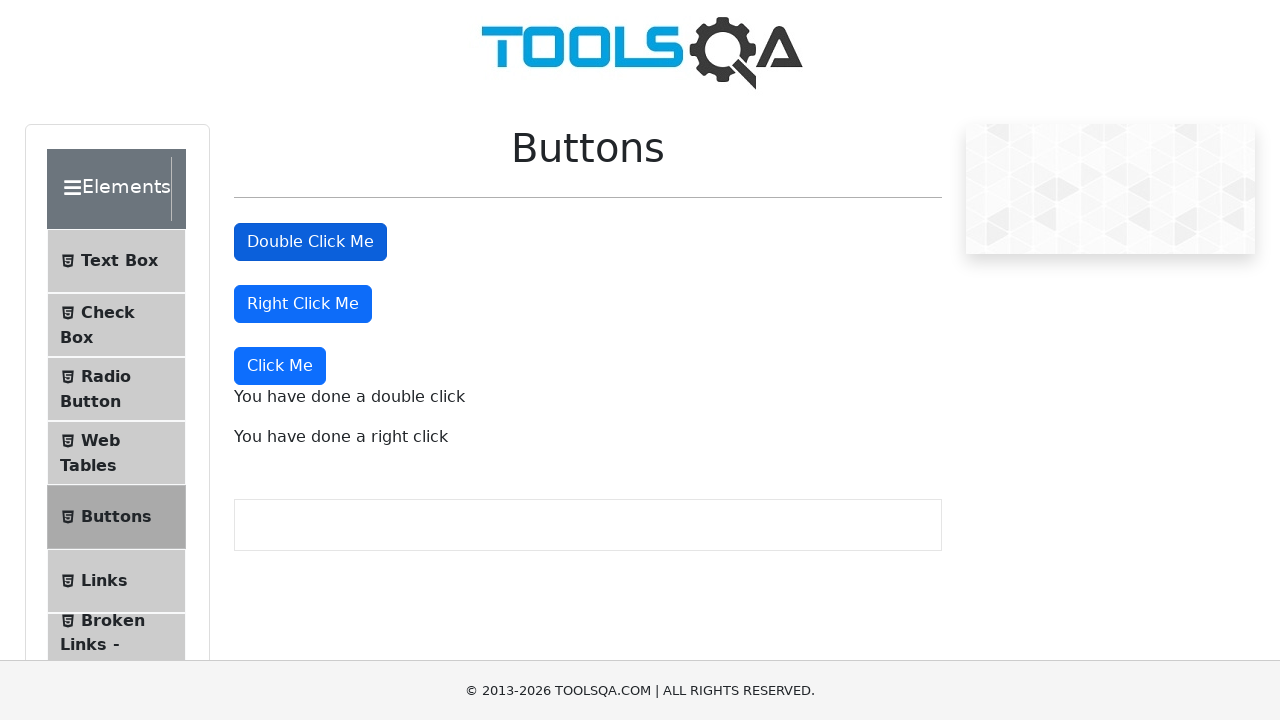

Right-click message appeared
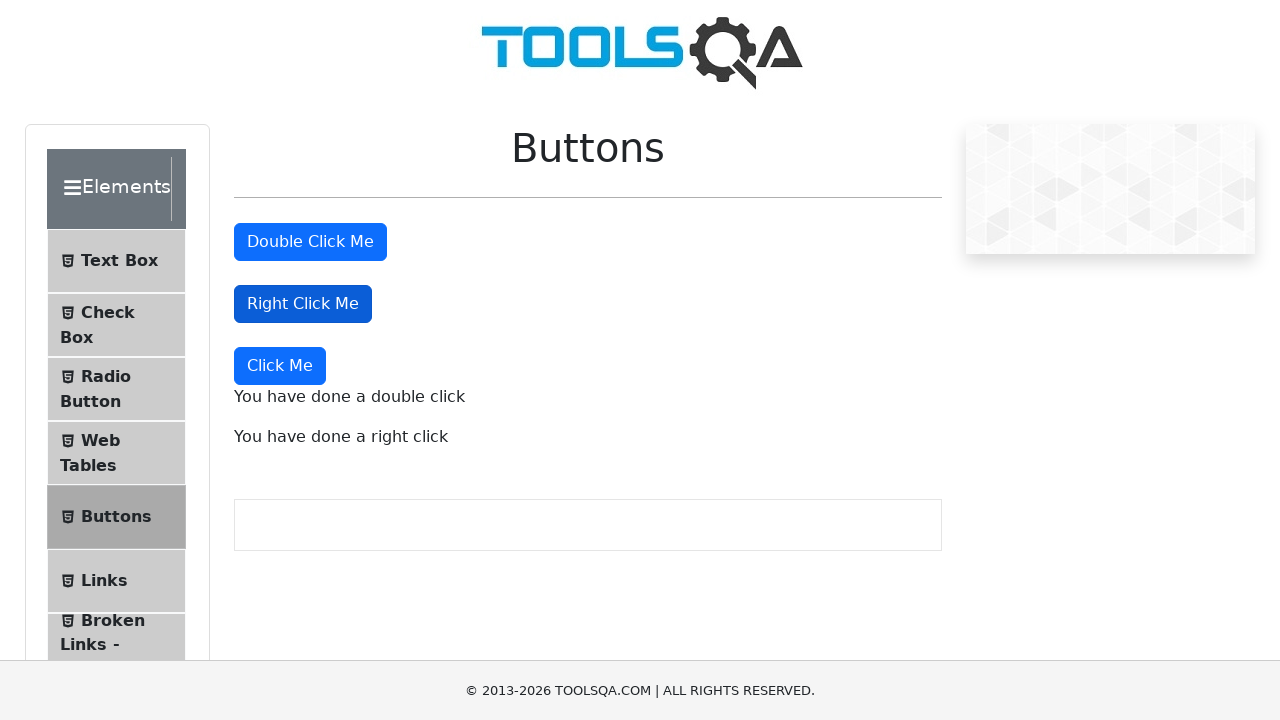

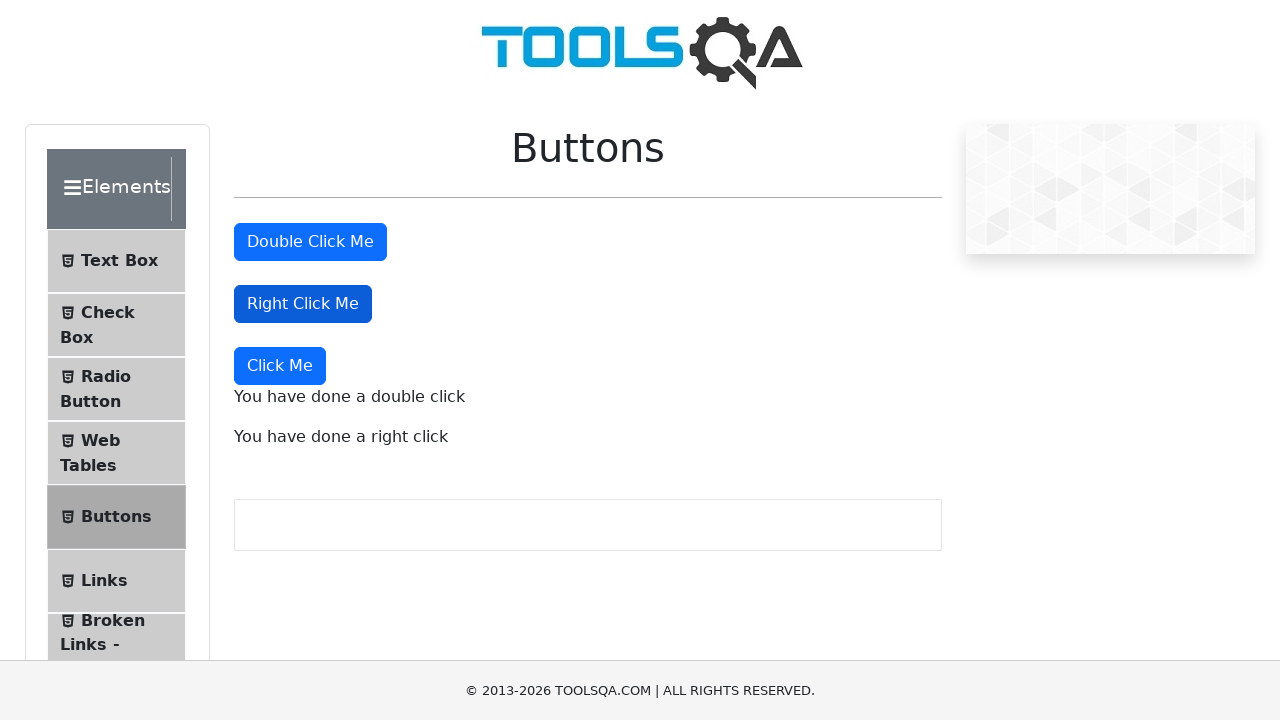